Tests navigation through footer links on Rediff.com by clicking each link and returning to the homepage

Starting URL: https://www.rediff.com/

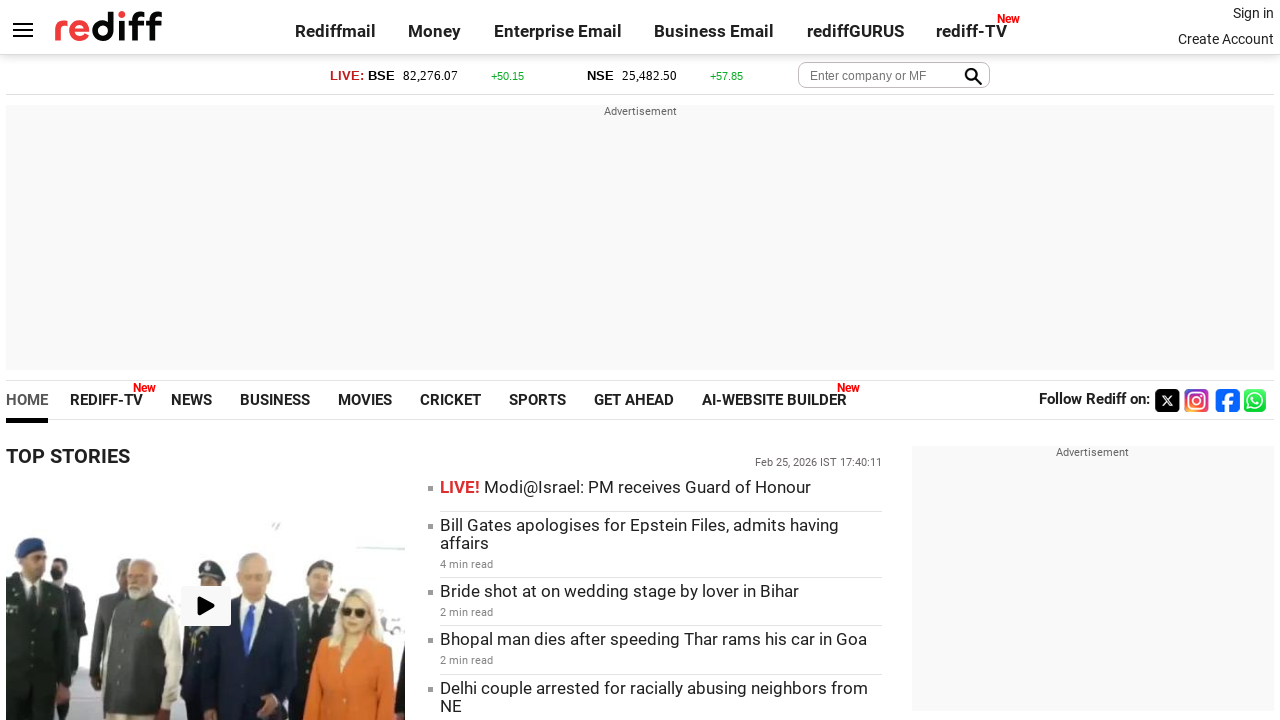

Scrolled down to footer section
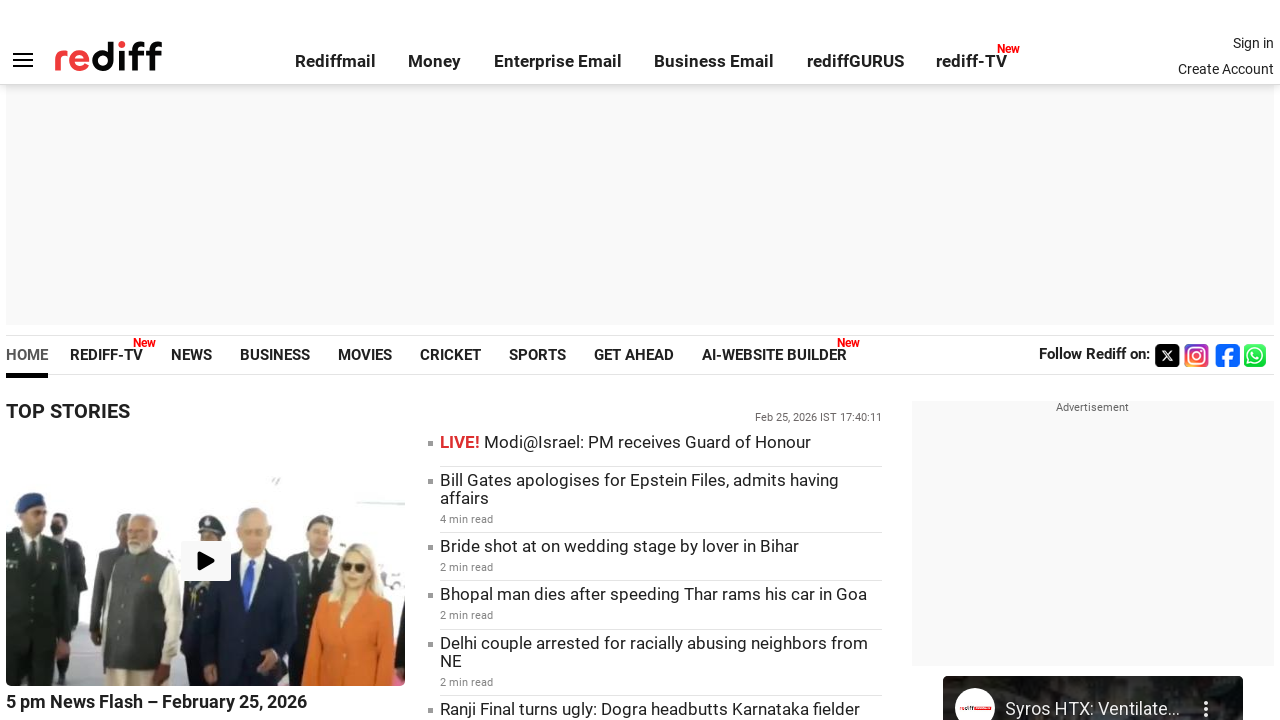

Located all footer links
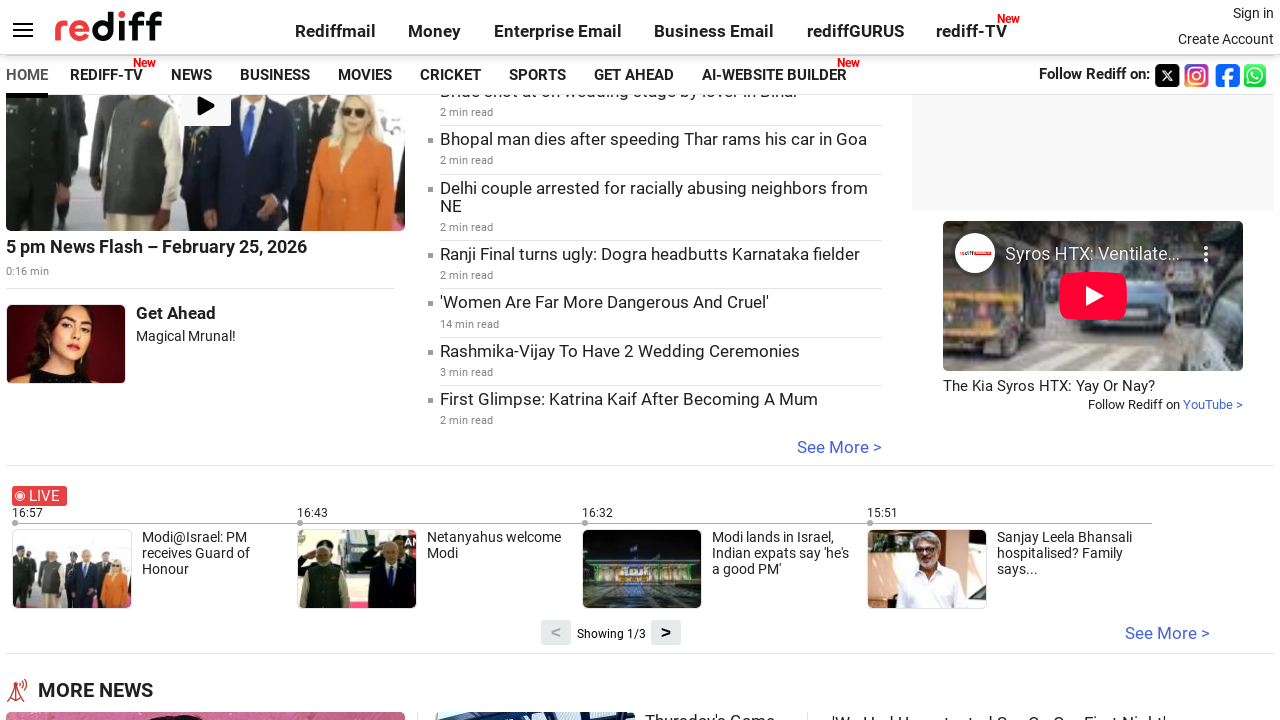

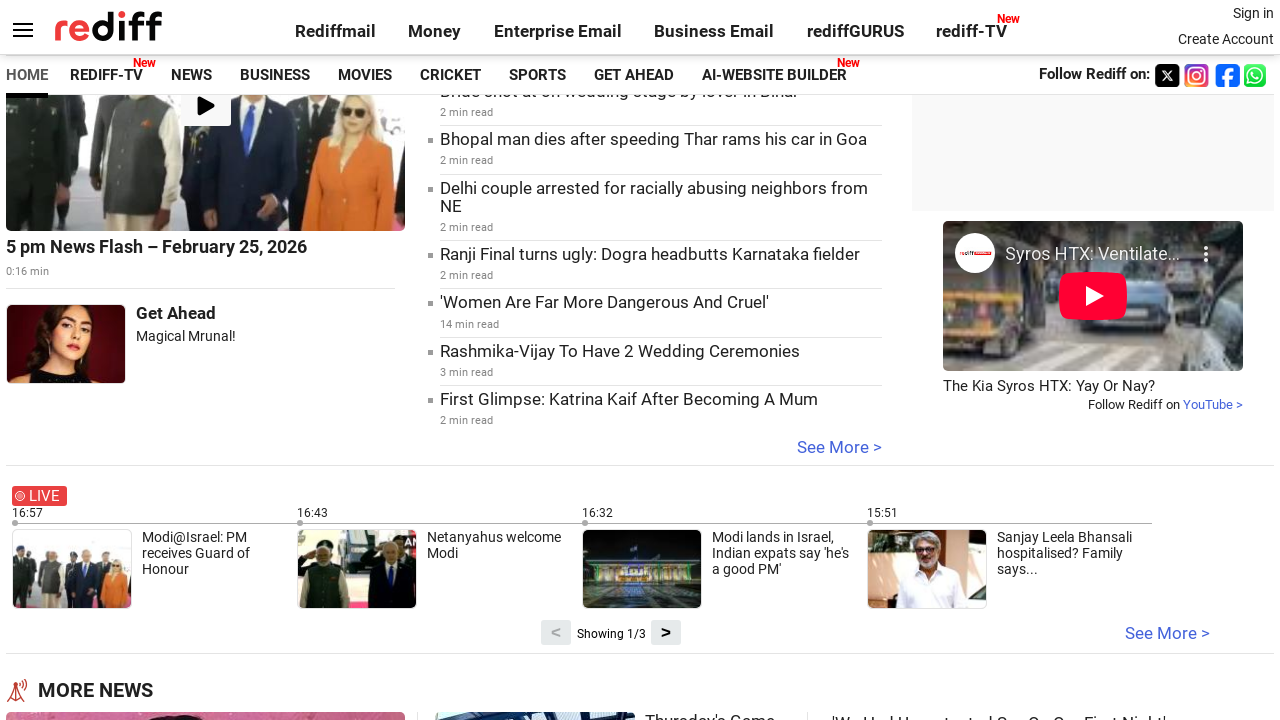